Tests confirm dialog handling by filling a name field and dismissing a confirm dialog

Starting URL: https://rahulshettyacademy.com/AutomationPractice/

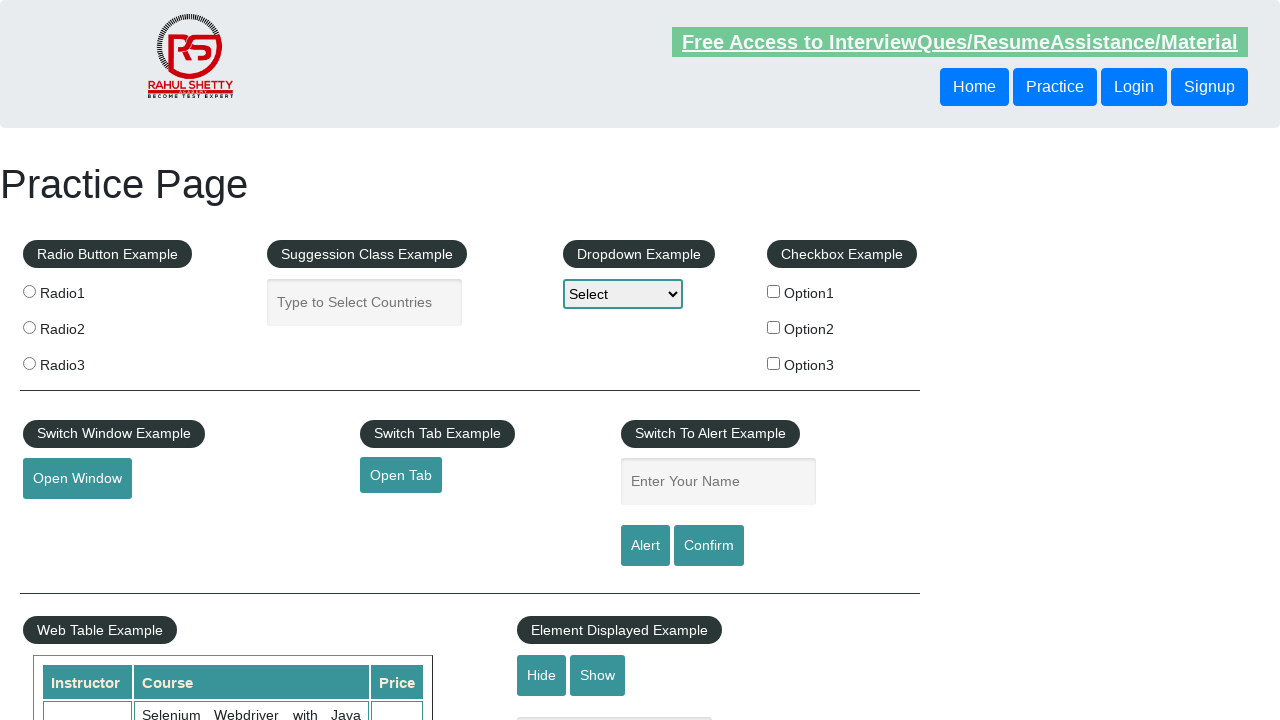

Clicked on name field at (718, 482) on #name
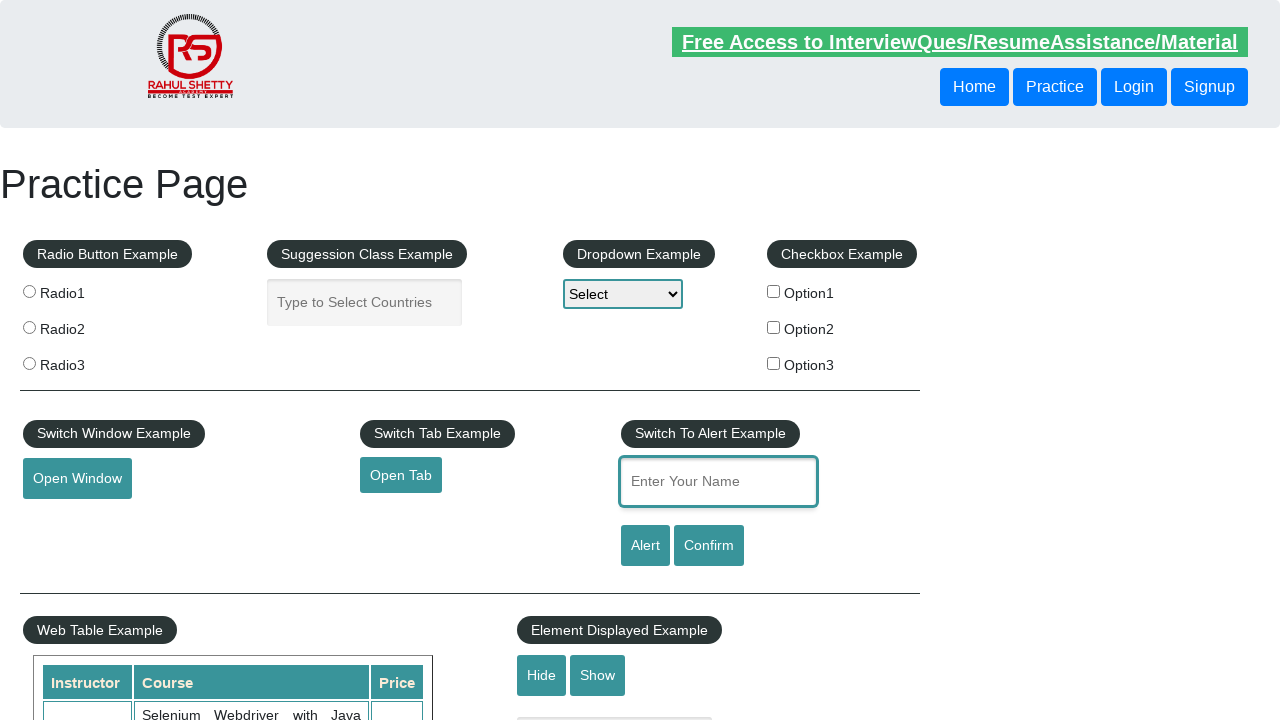

Filled name field with 'shruti' on #name
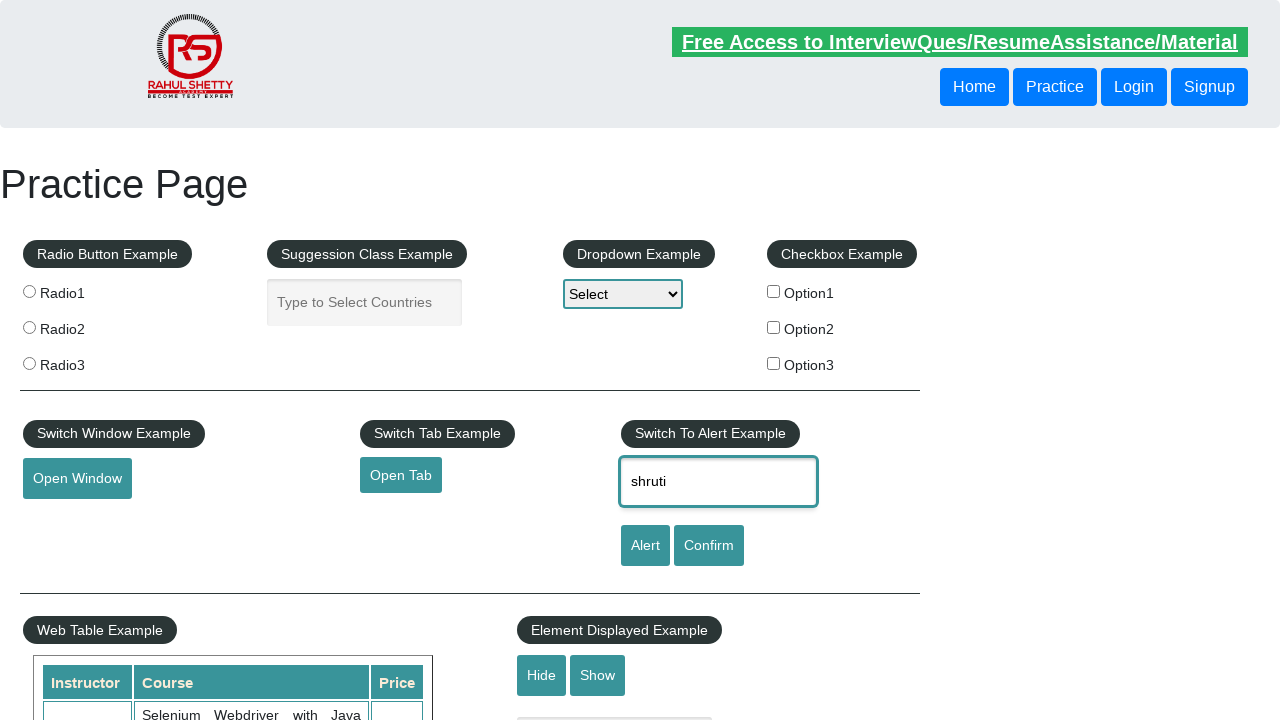

Clicked confirm button to trigger dialog at (709, 546) on #confirmbtn
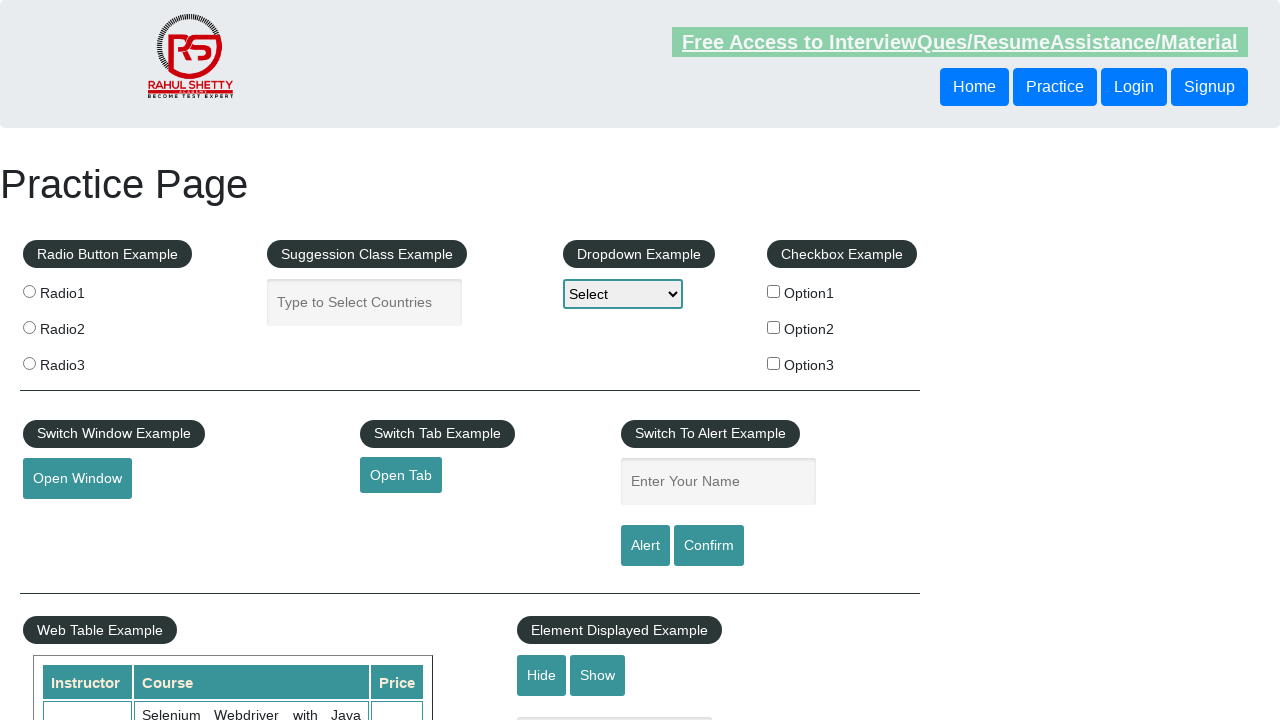

Confirmed dialog handler and dismissed confirm dialog
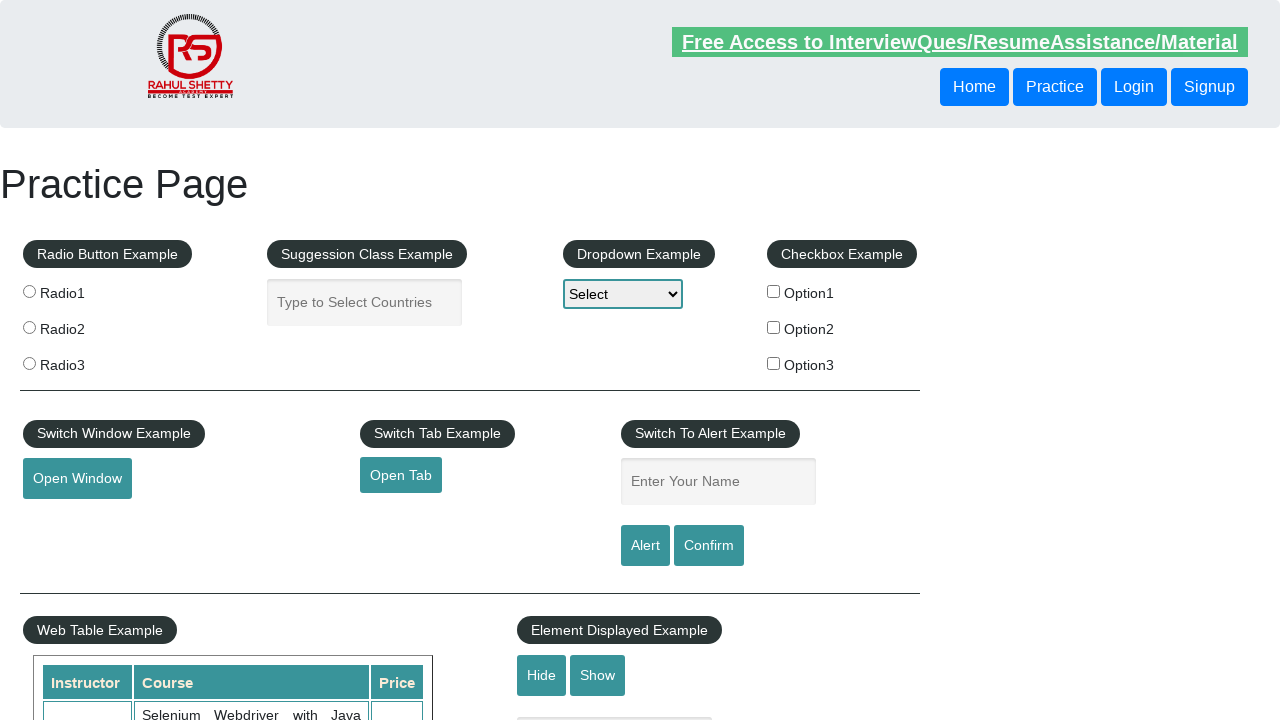

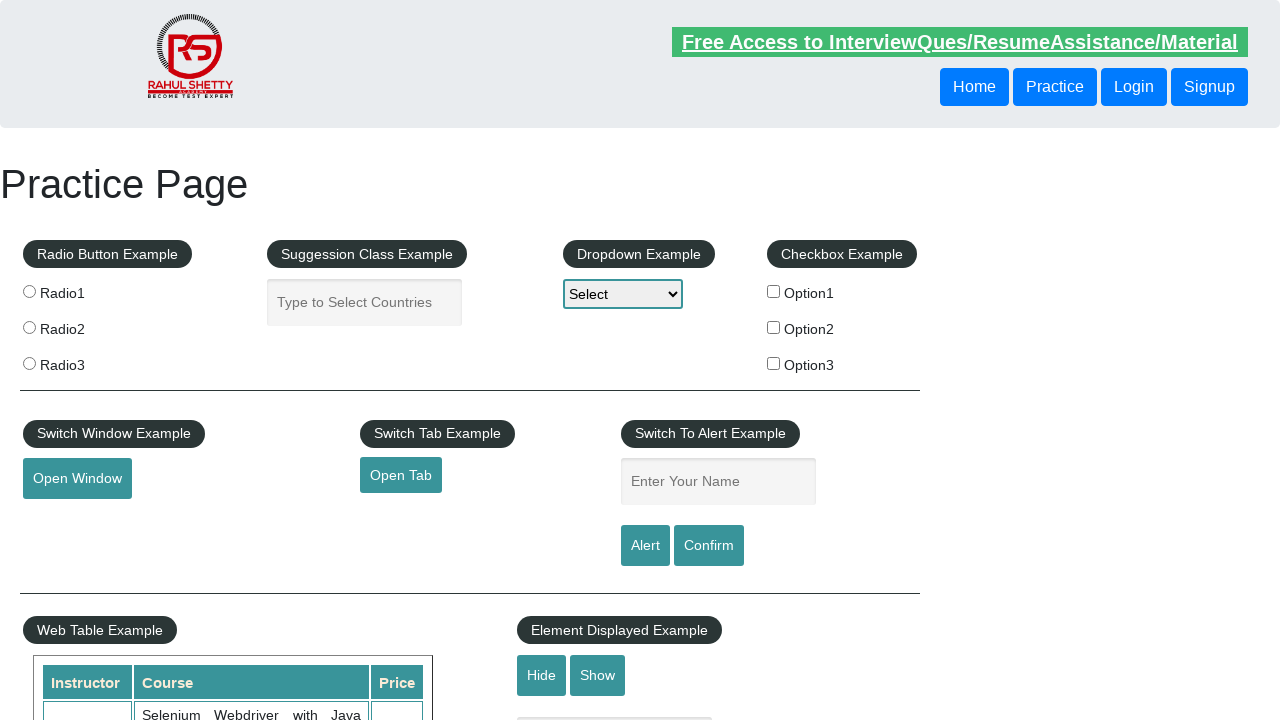